Tests React Semantic UI dropdown by selecting different user names and verifying the selection

Starting URL: https://react.semantic-ui.com/maximize/dropdown-example-selection/

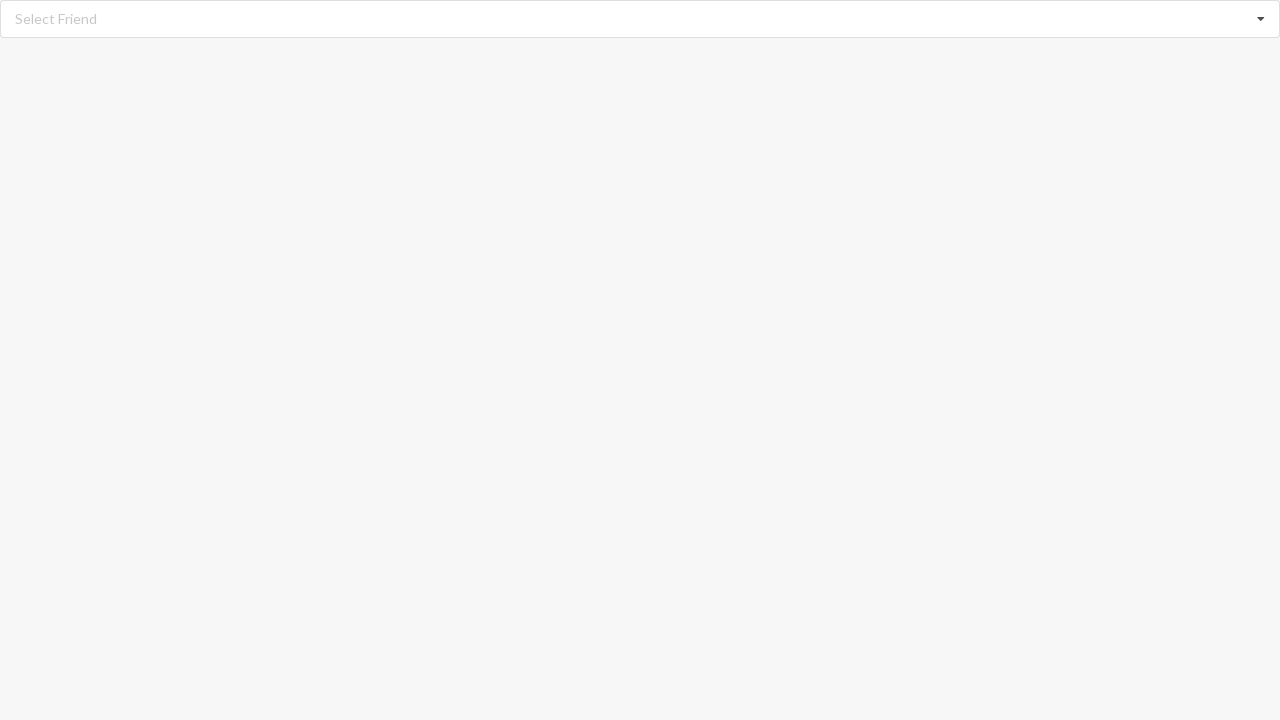

Clicked dropdown to open user selection menu at (1261, 19) on i.dropdown
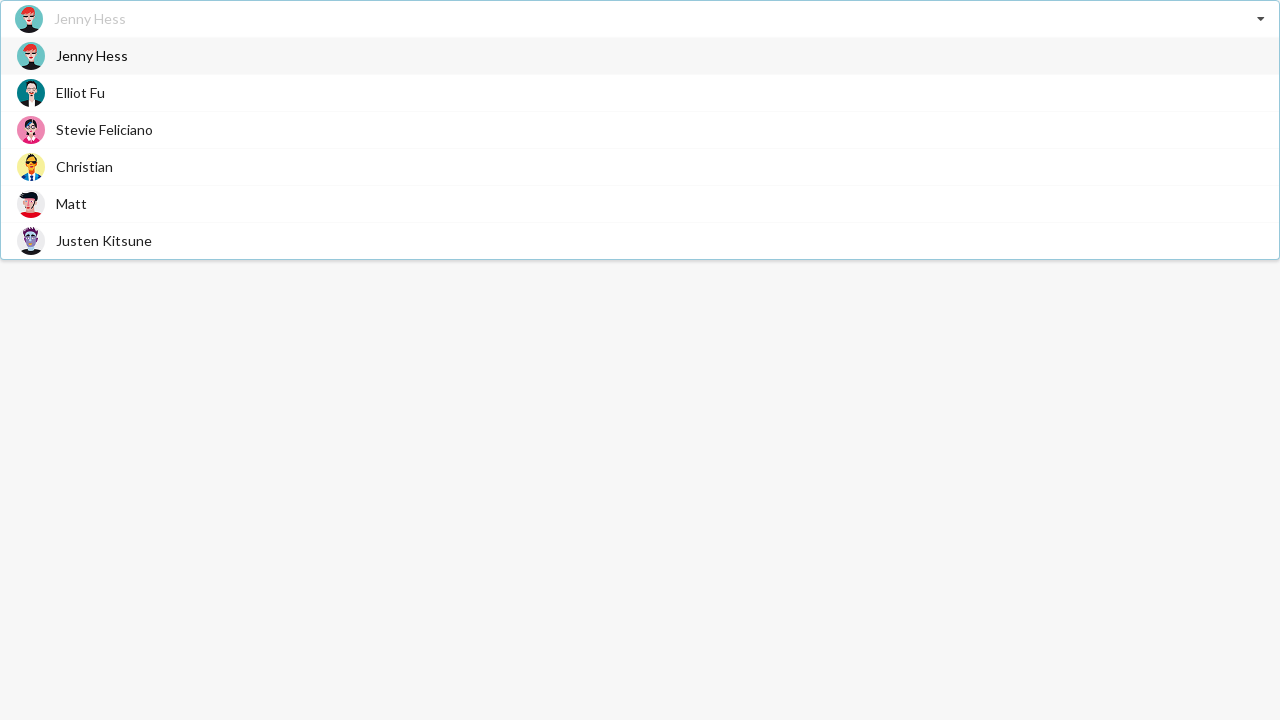

Waited for dropdown items to become visible
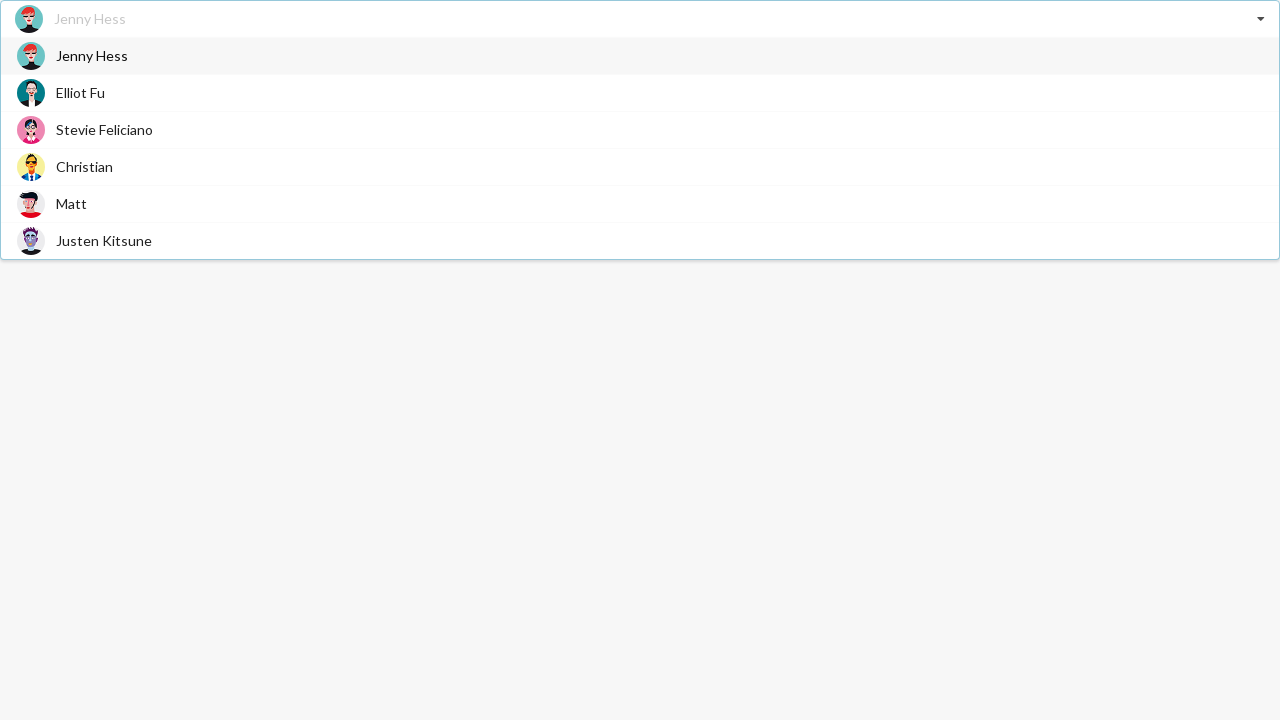

Selected 'Elliot Fu' from dropdown
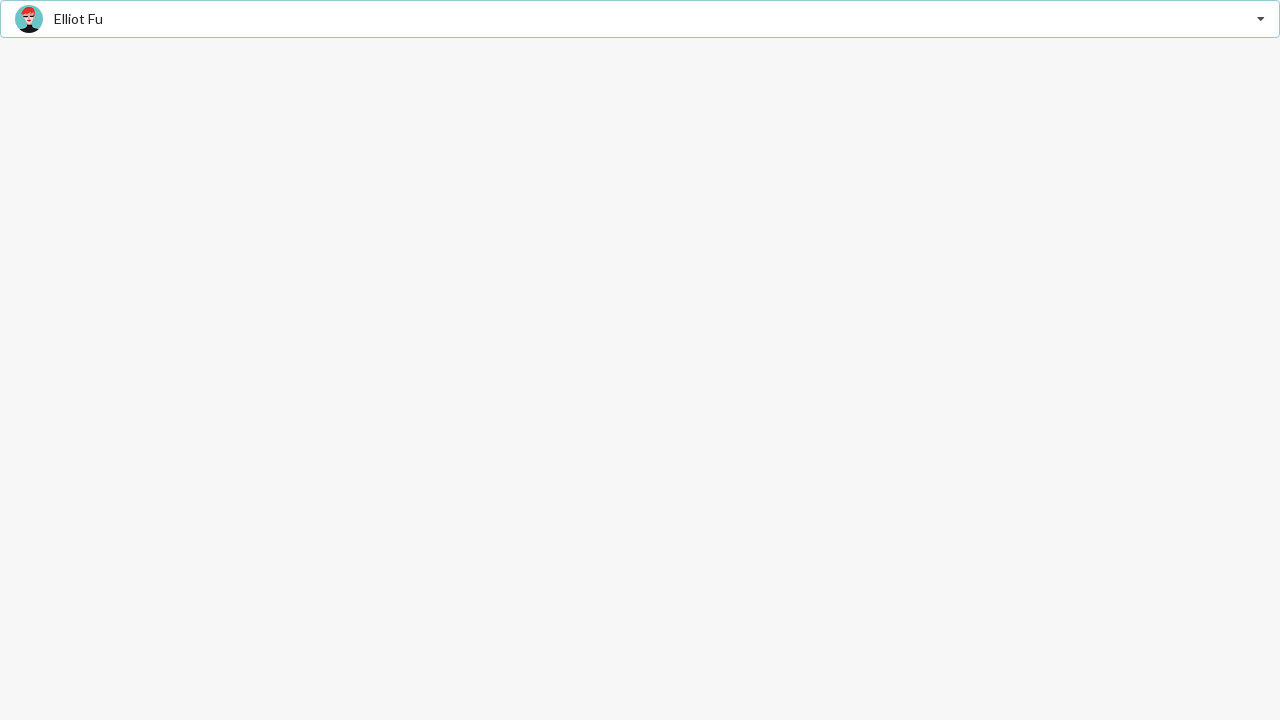

Verified that 'Elliot Fu' was selected
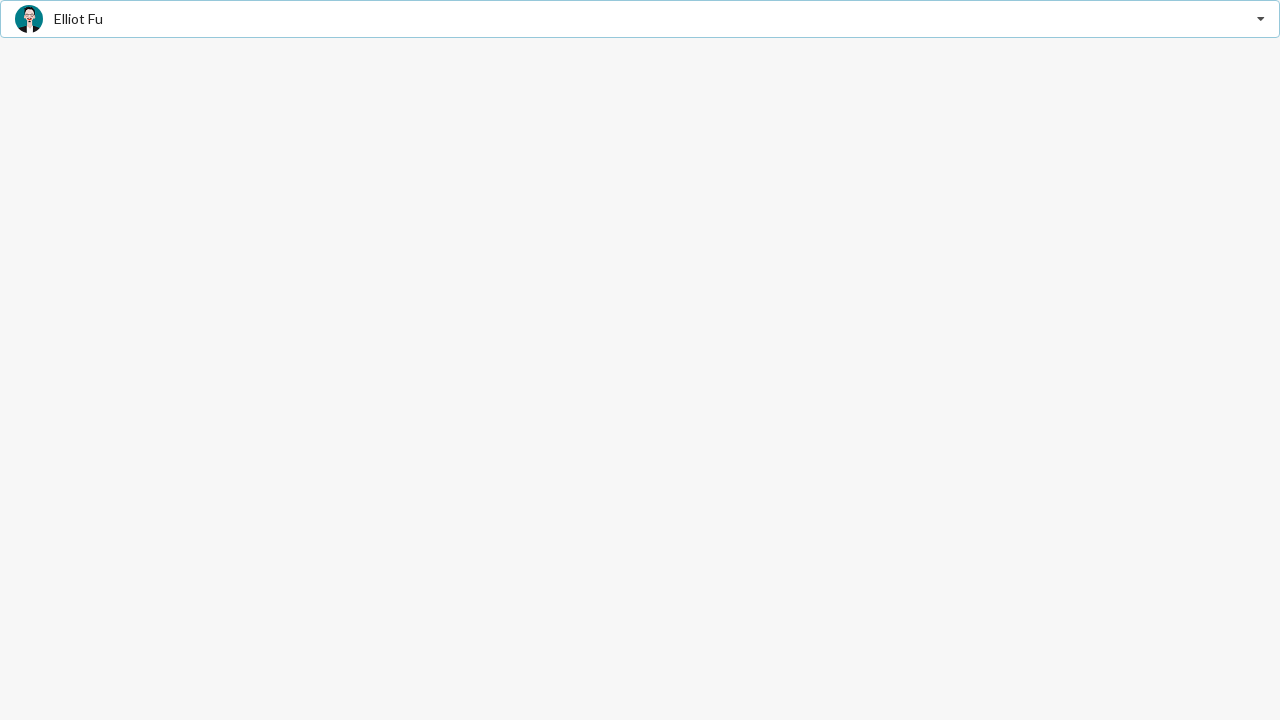

Clicked dropdown to open user selection menu at (1261, 19) on i.dropdown
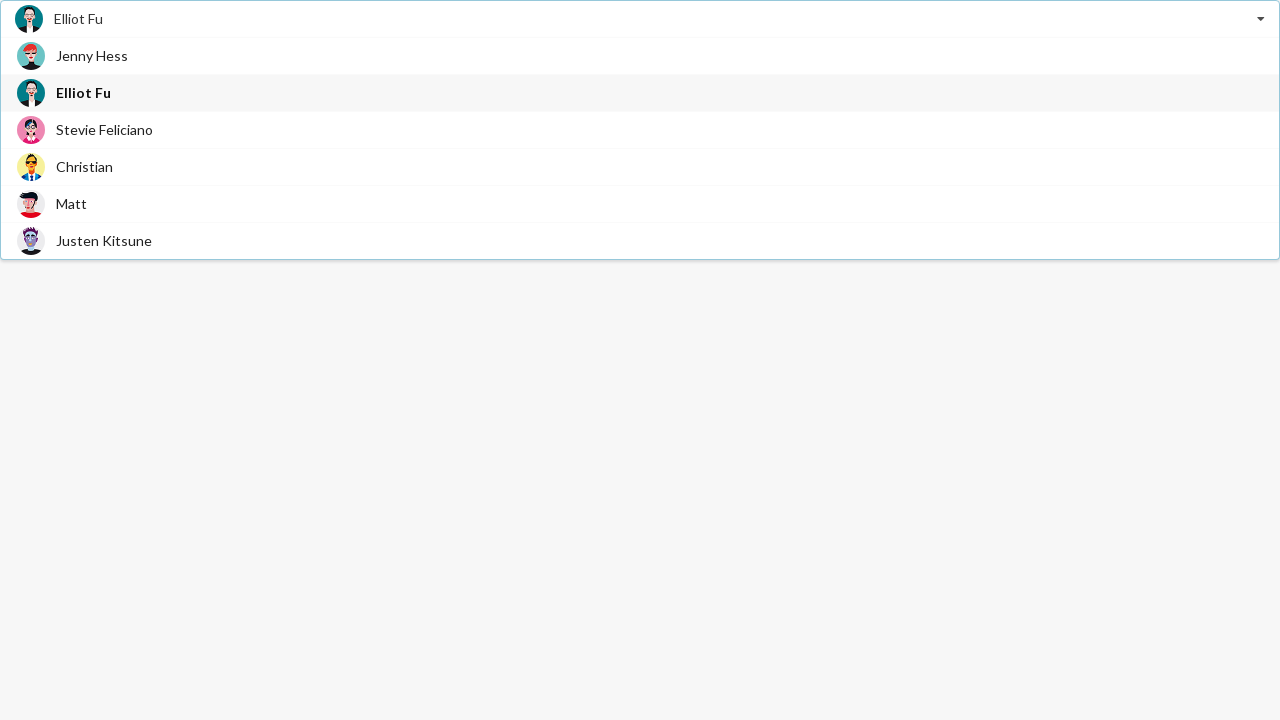

Waited for dropdown items to become visible
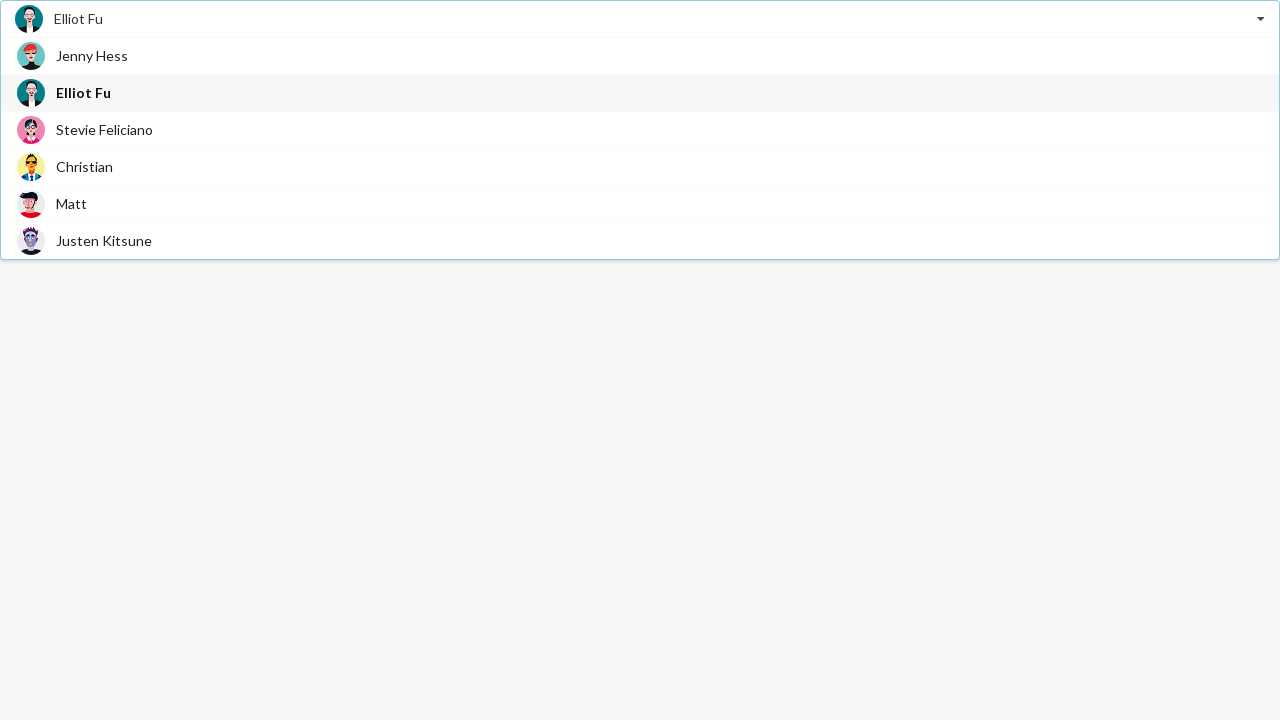

Selected 'Justen Kitsune' from dropdown
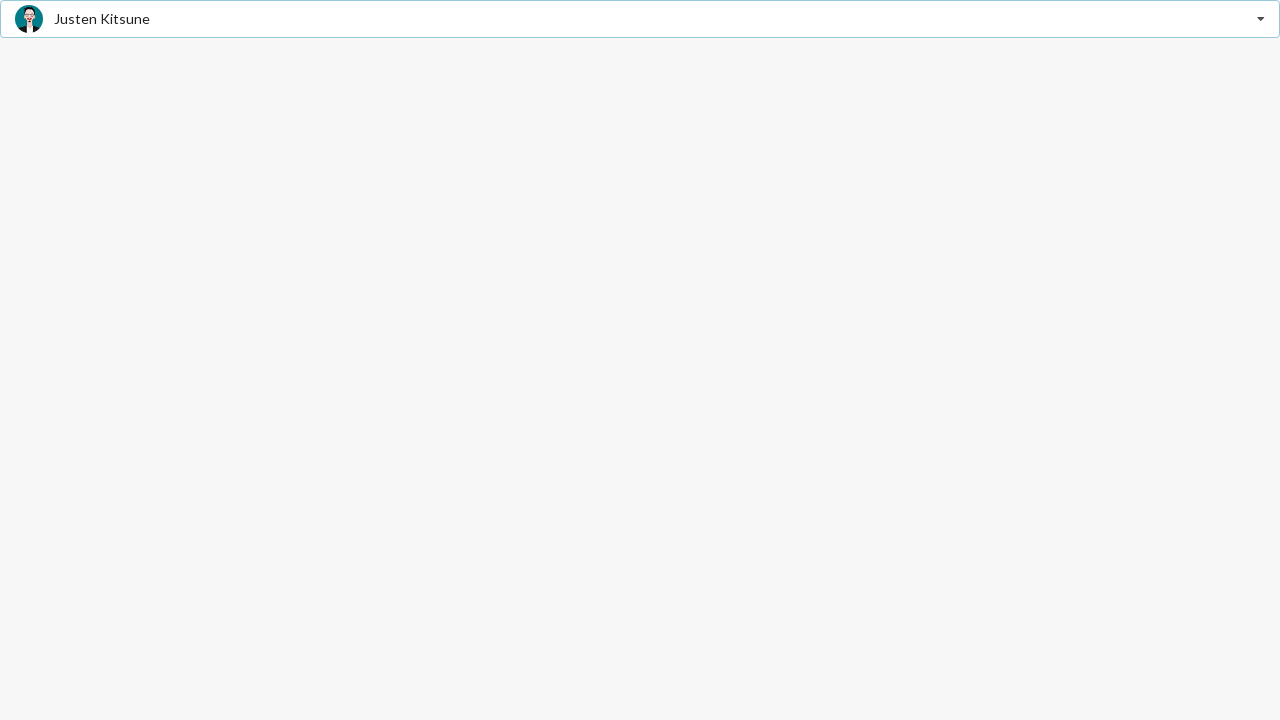

Verified that 'Justen Kitsune' was selected
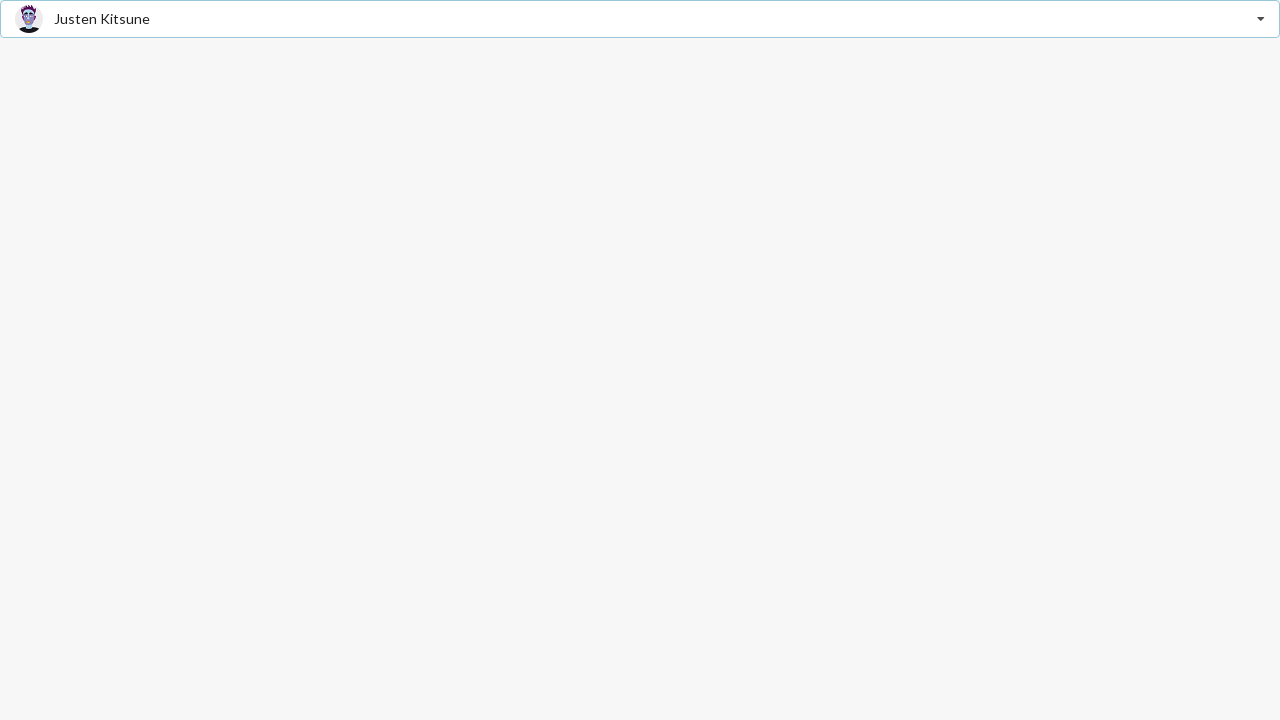

Clicked dropdown to open user selection menu at (1261, 19) on i.dropdown
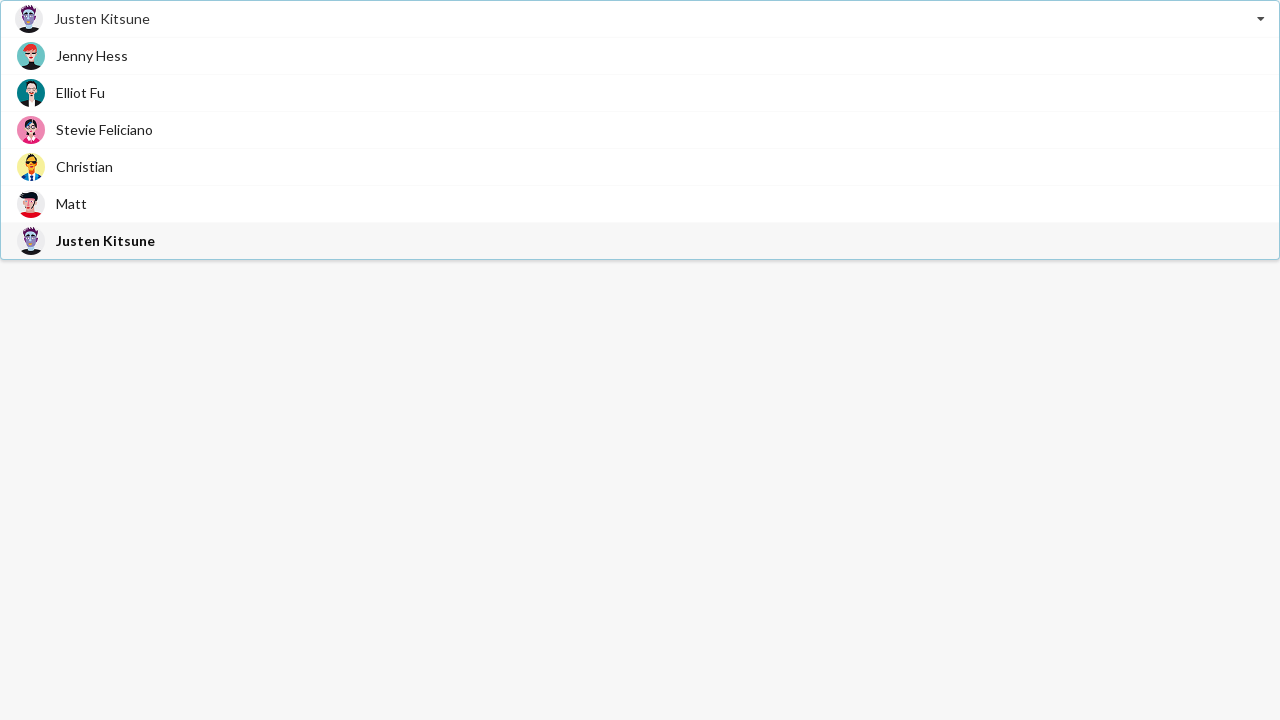

Waited for dropdown items to become visible
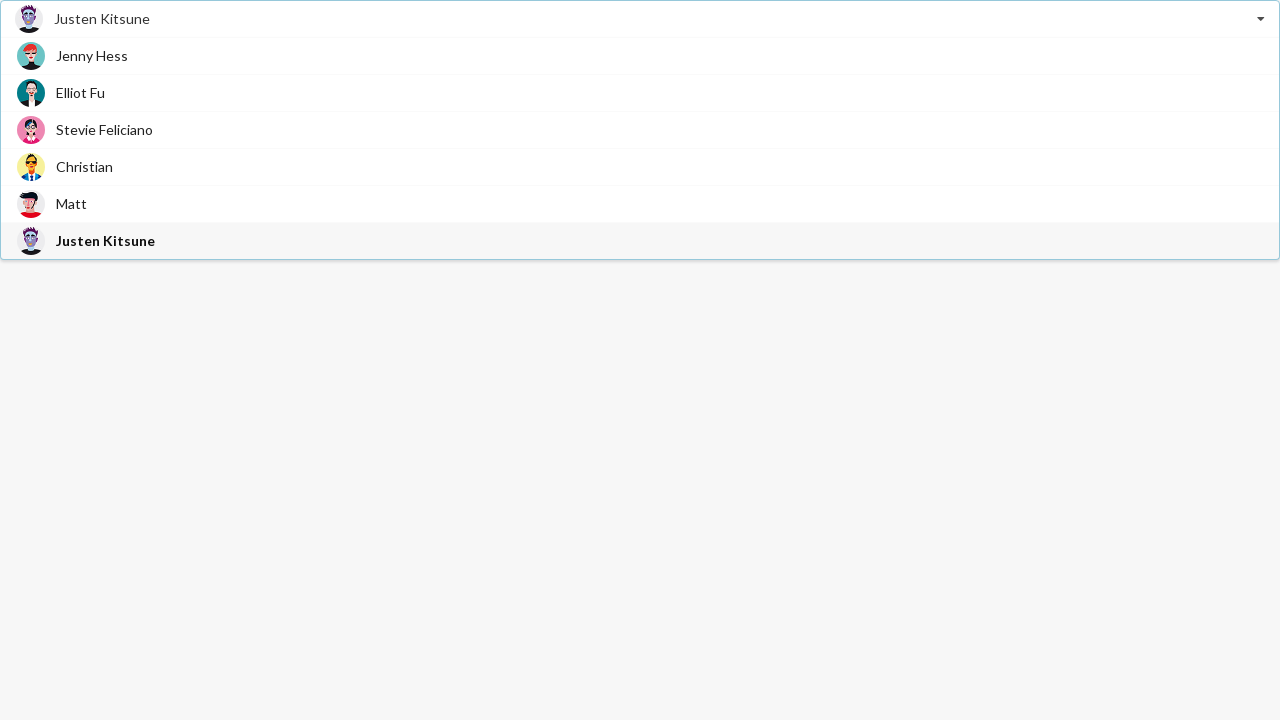

Selected 'Stevie Feliciano' from dropdown
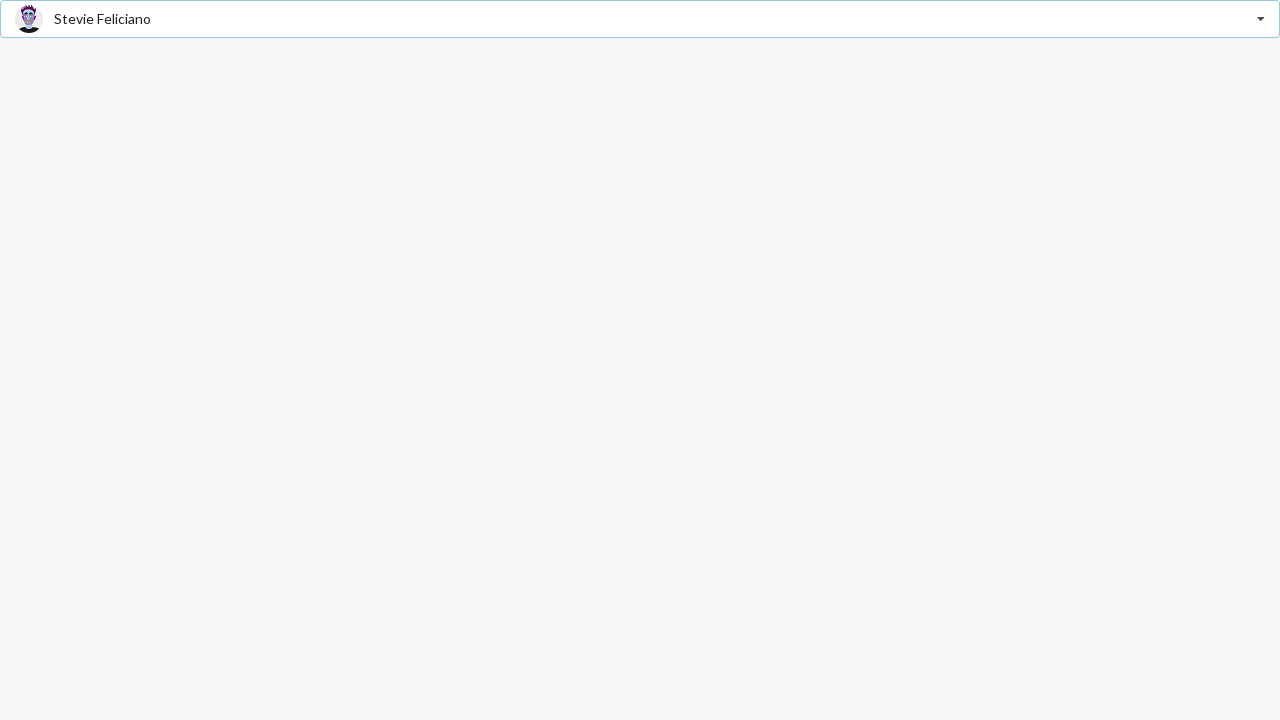

Verified that 'Stevie Feliciano' was selected
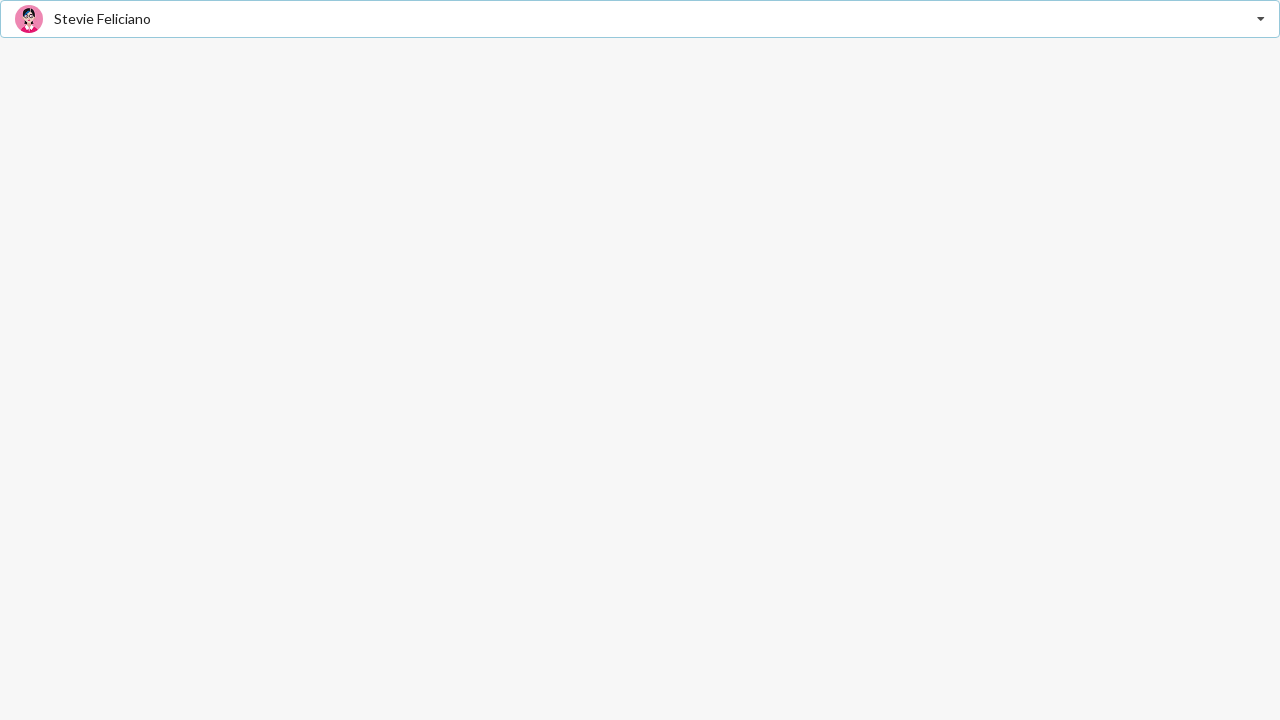

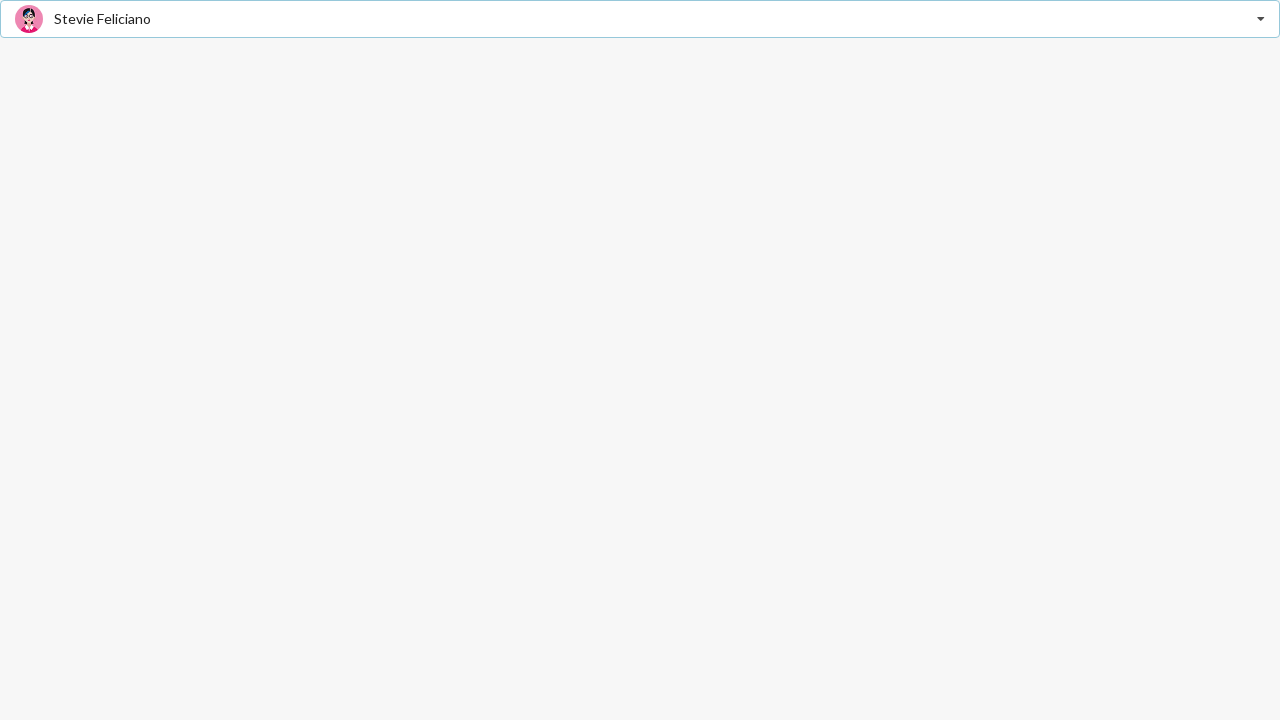